Navigates to OrangeHRM demo booking page and fills in the Full Name field

Starting URL: https://www.orangehrm.com/en/book-a-free-demo/

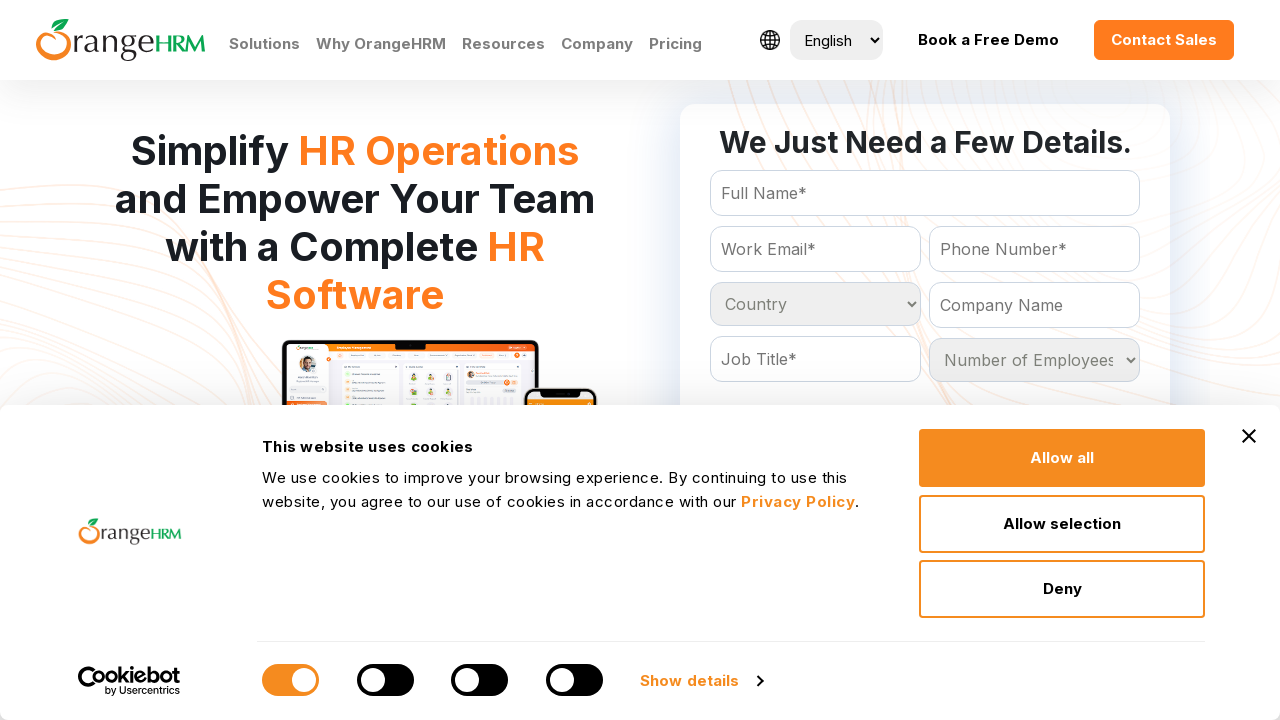

Navigated to OrangeHRM free demo booking page
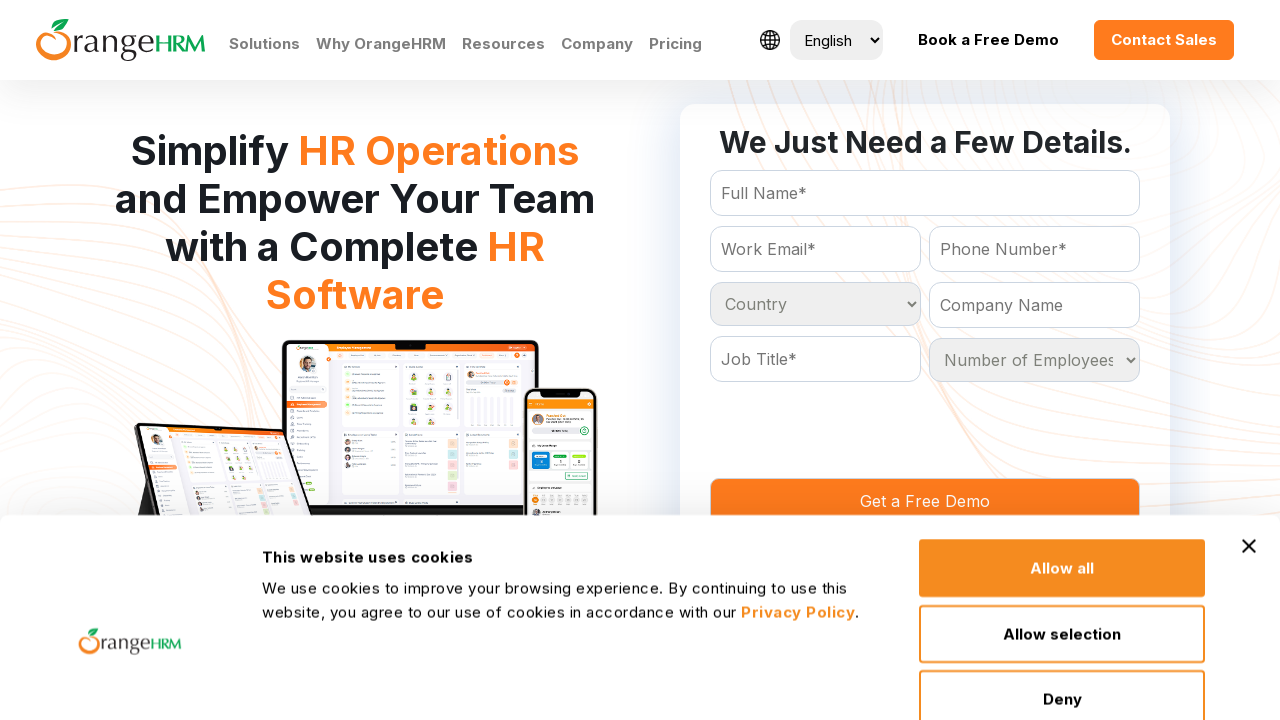

Filled Full Name field with 'Tracing' on input[name='FullName']
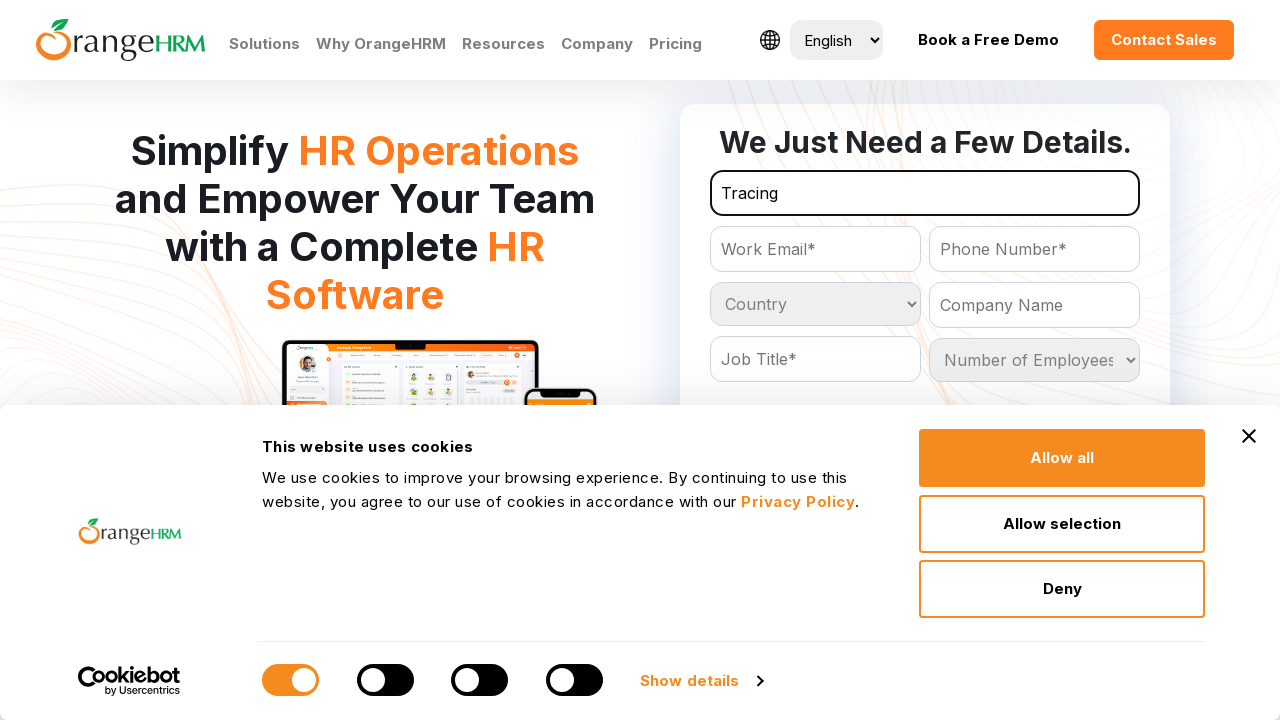

Waited 2000ms for page to stabilize
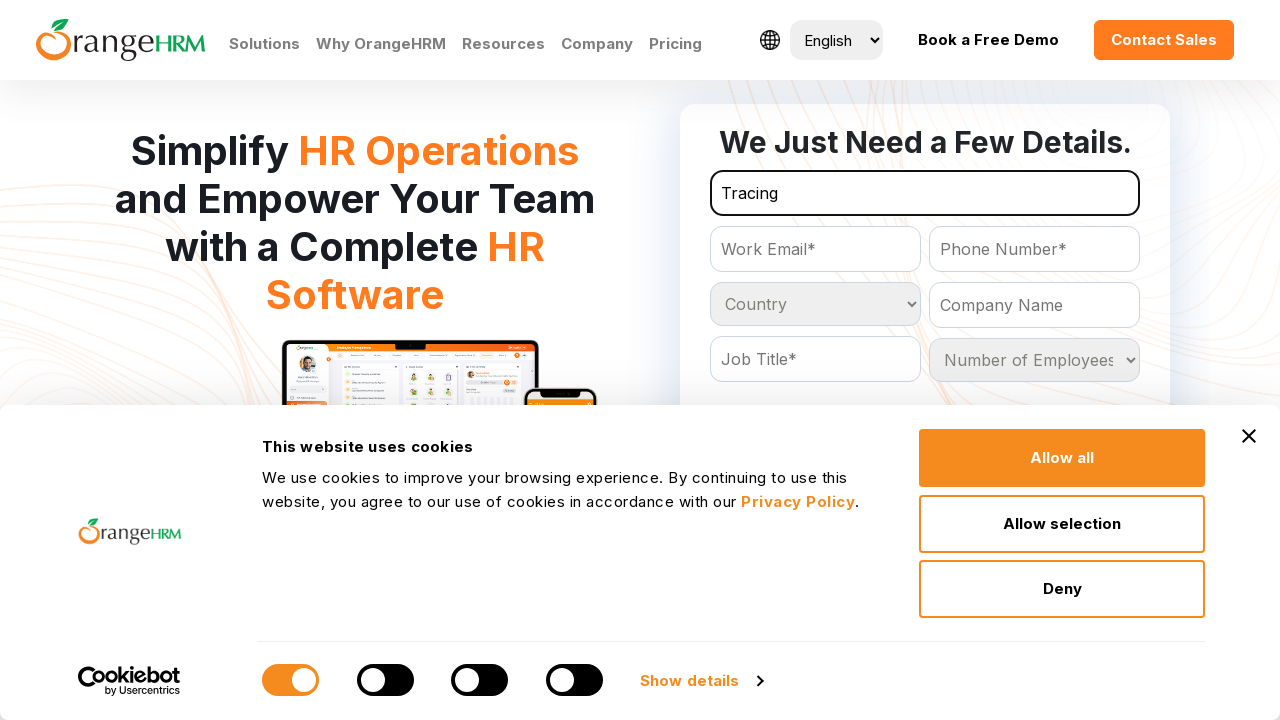

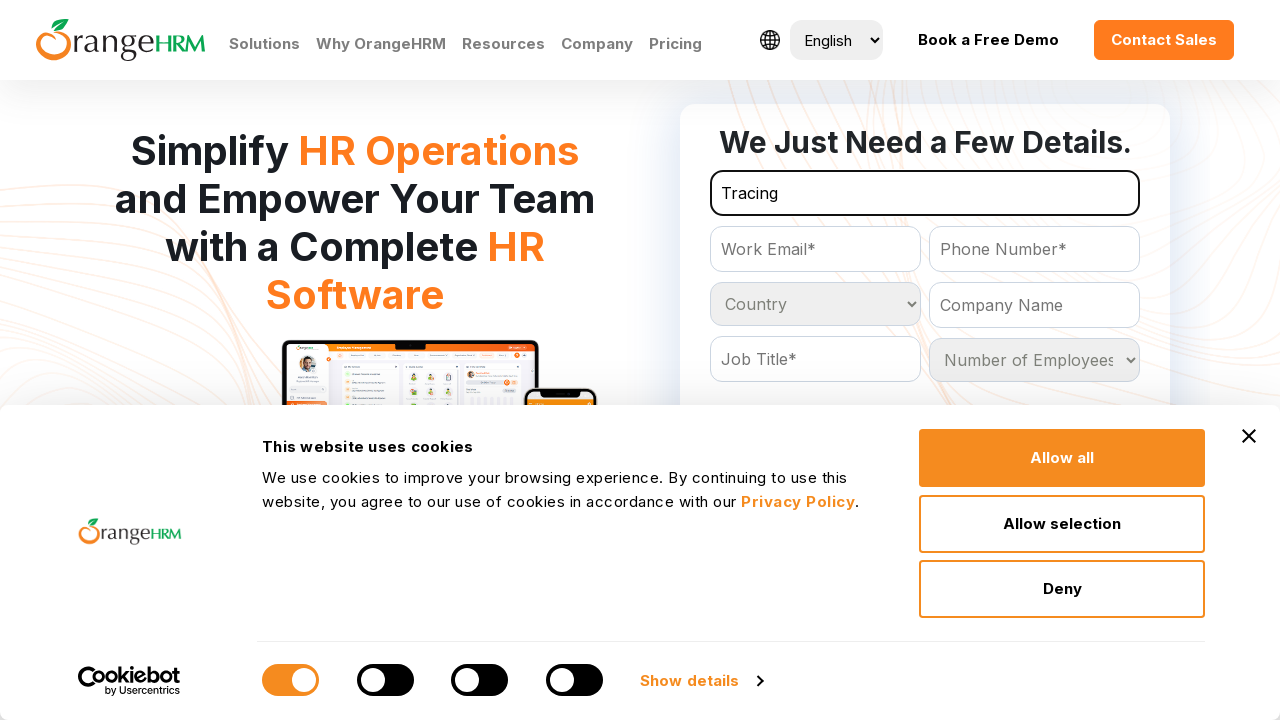